Navigates to the Rahul Shetty Academy homepage and verifies the page loads by checking the page title.

Starting URL: https://rahulshettyacademy.com

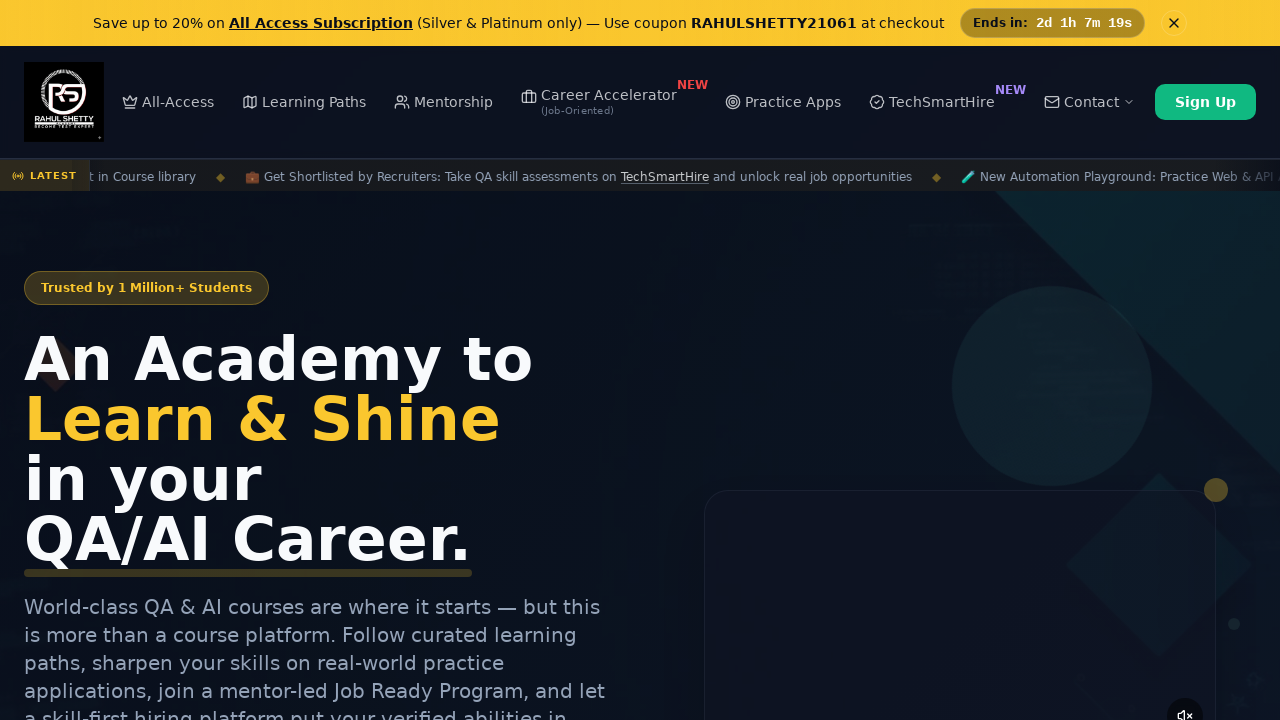

Waited for page to load (domcontentloaded state)
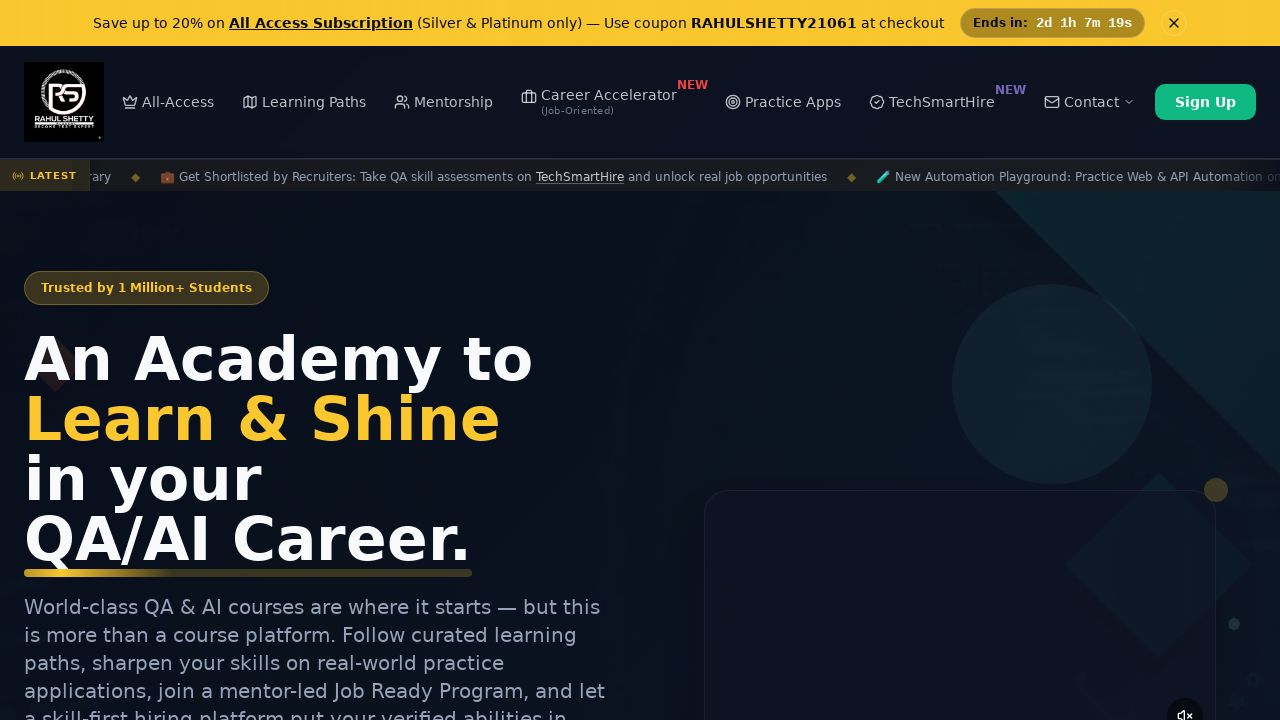

Retrieved page title
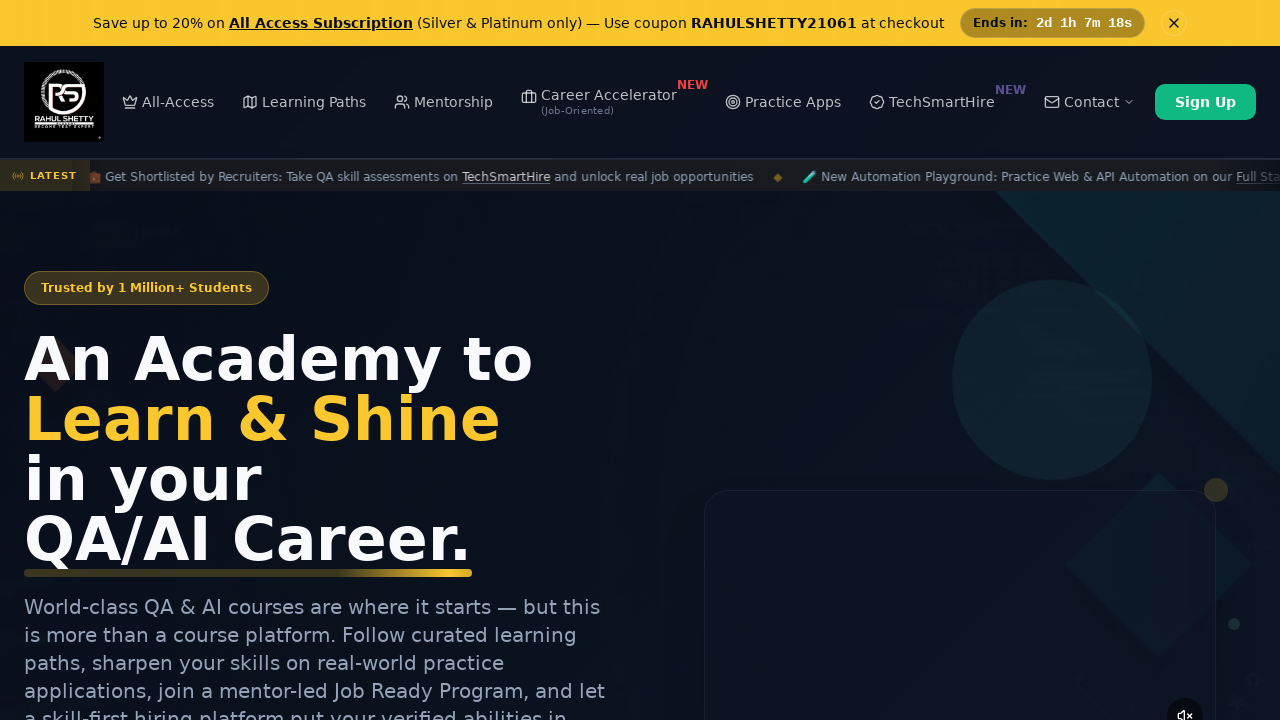

Verified page title is not empty - assertion passed
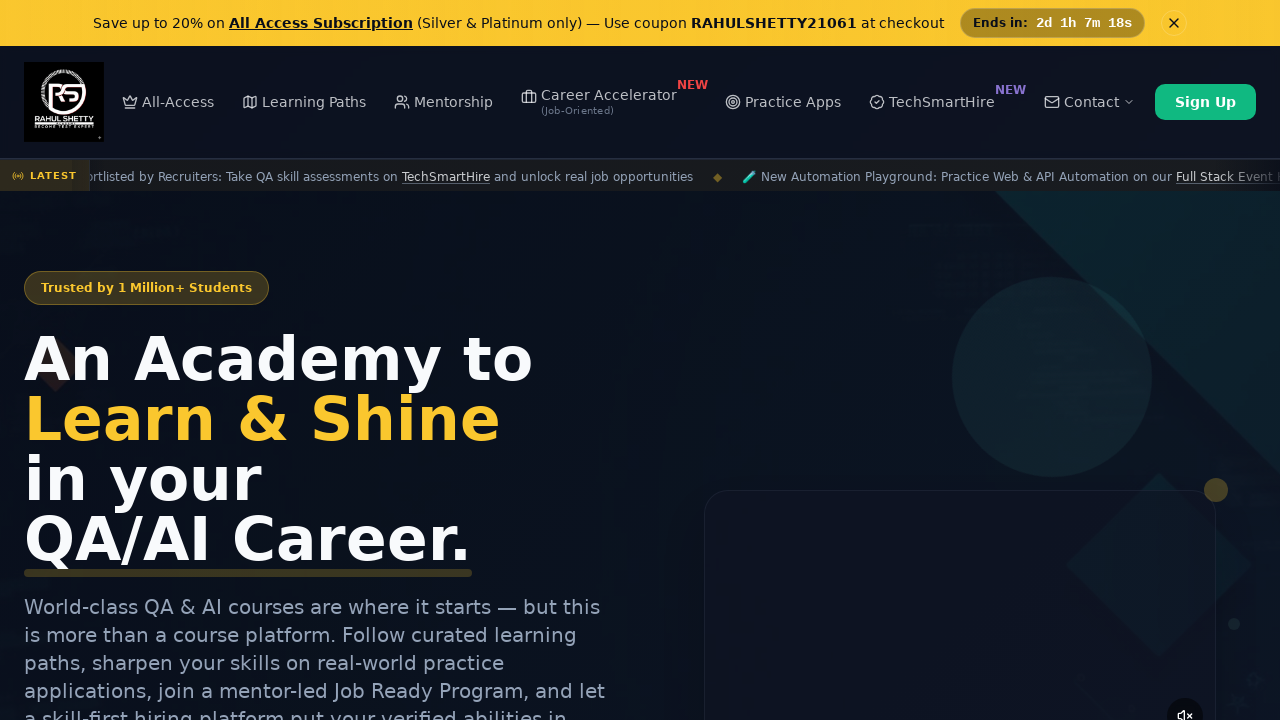

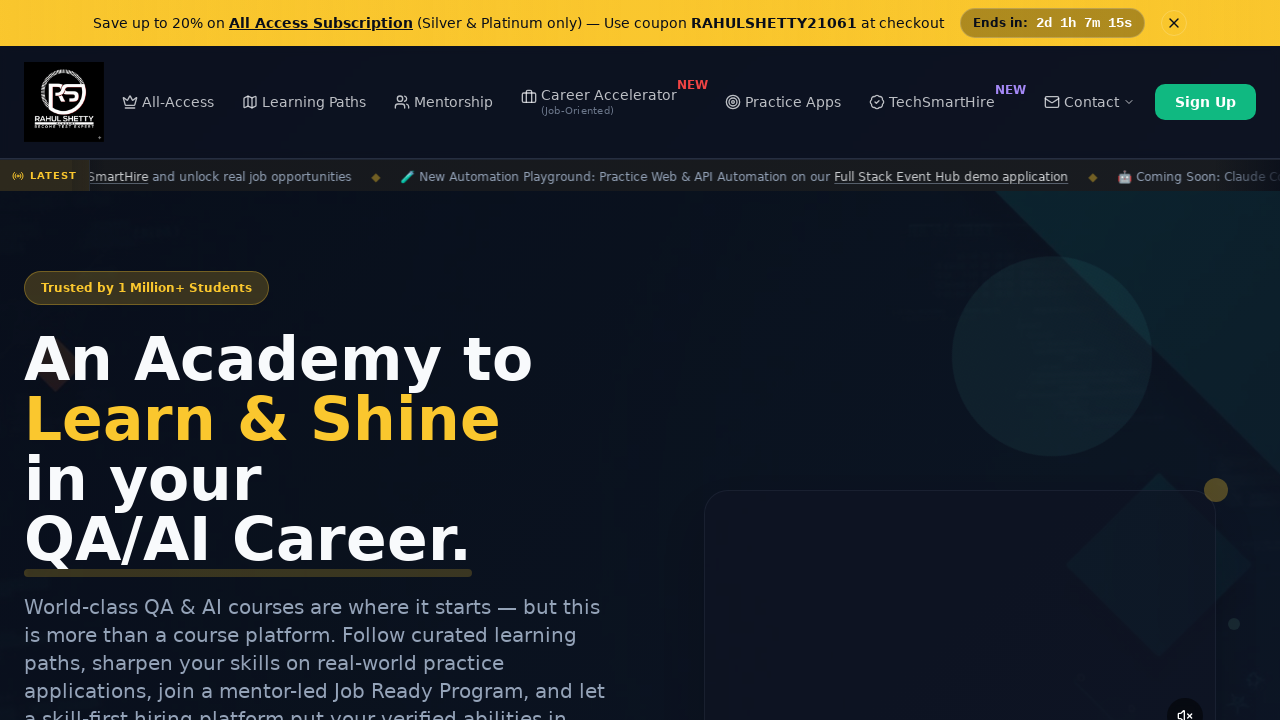